Tests a slow calculator application by setting a delay, performing an addition operation (7+8), and verifying the result equals 15

Starting URL: https://bonigarcia.dev/selenium-webdriver-java/slow-calculator.html

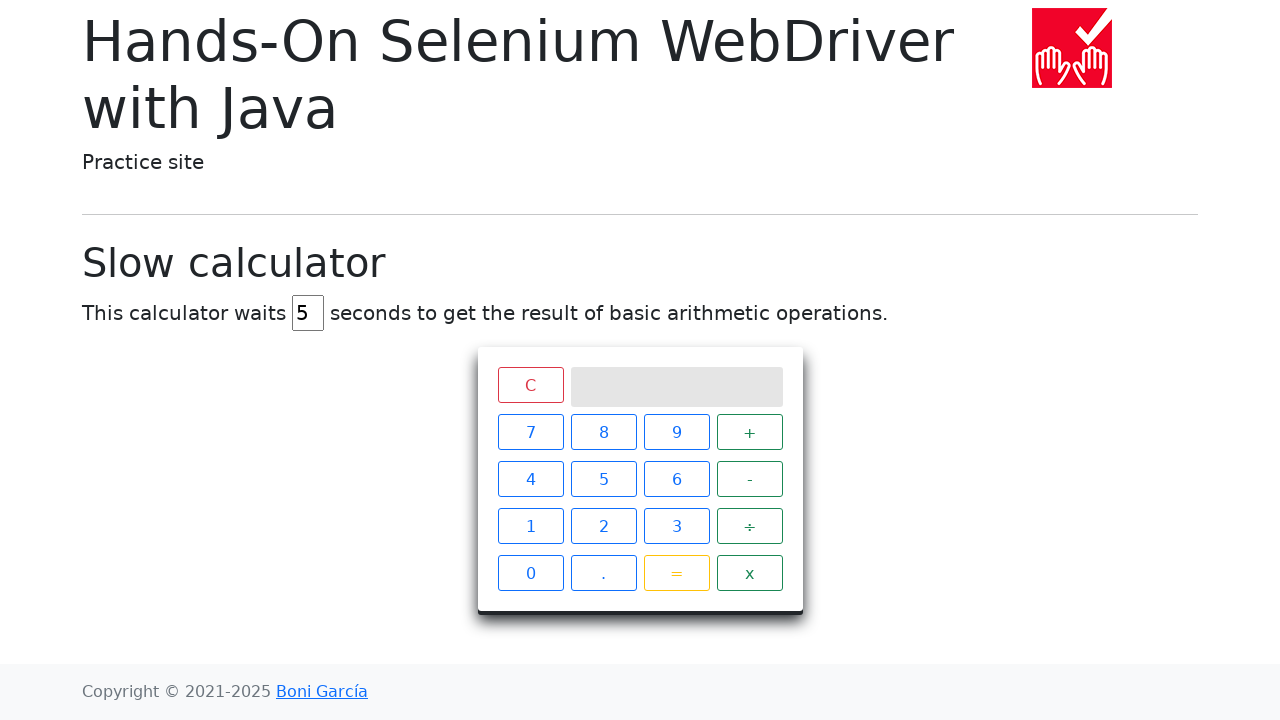

Cleared the delay input field on #delay
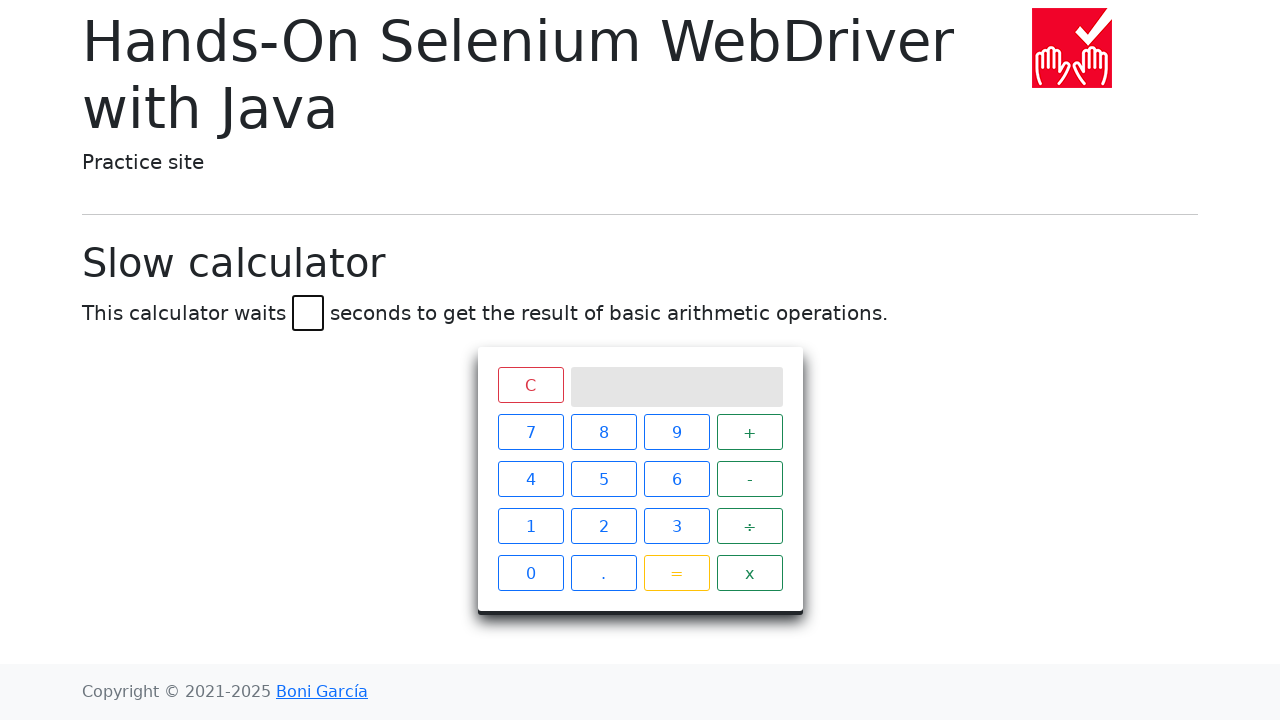

Set delay value to 45 on #delay
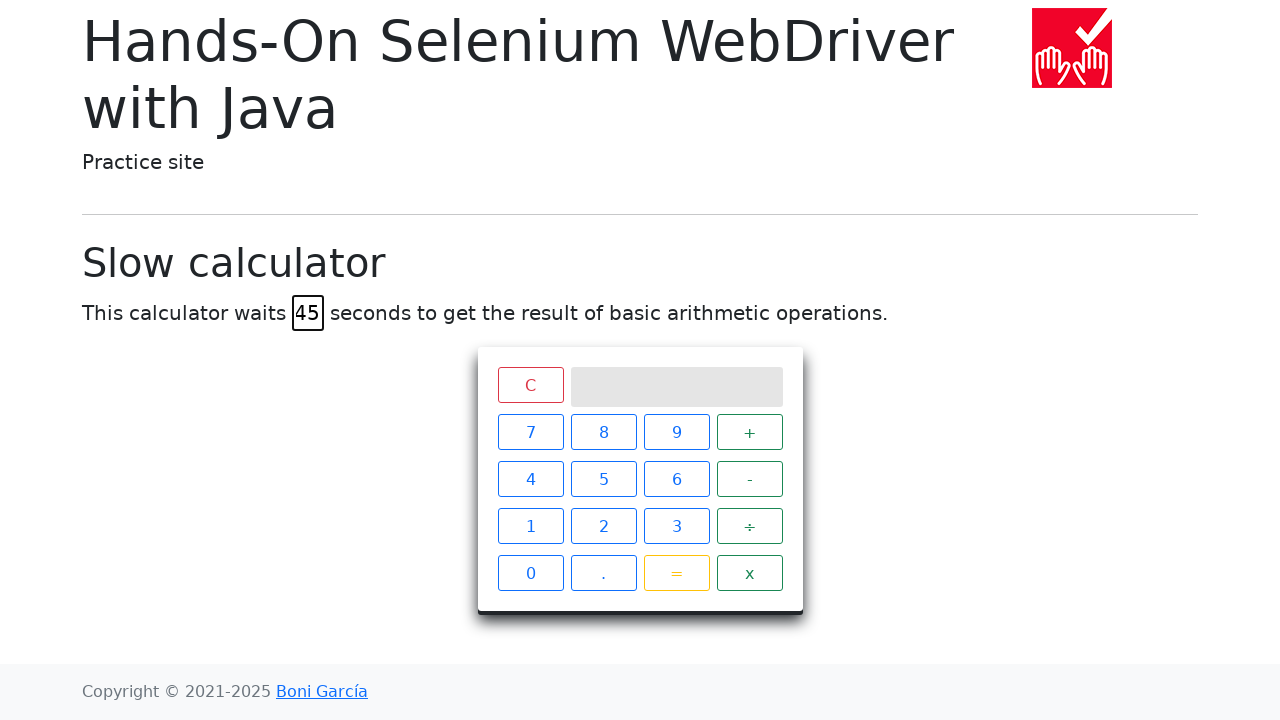

Clicked number 7 at (530, 432) on xpath=//span[text()="7"]
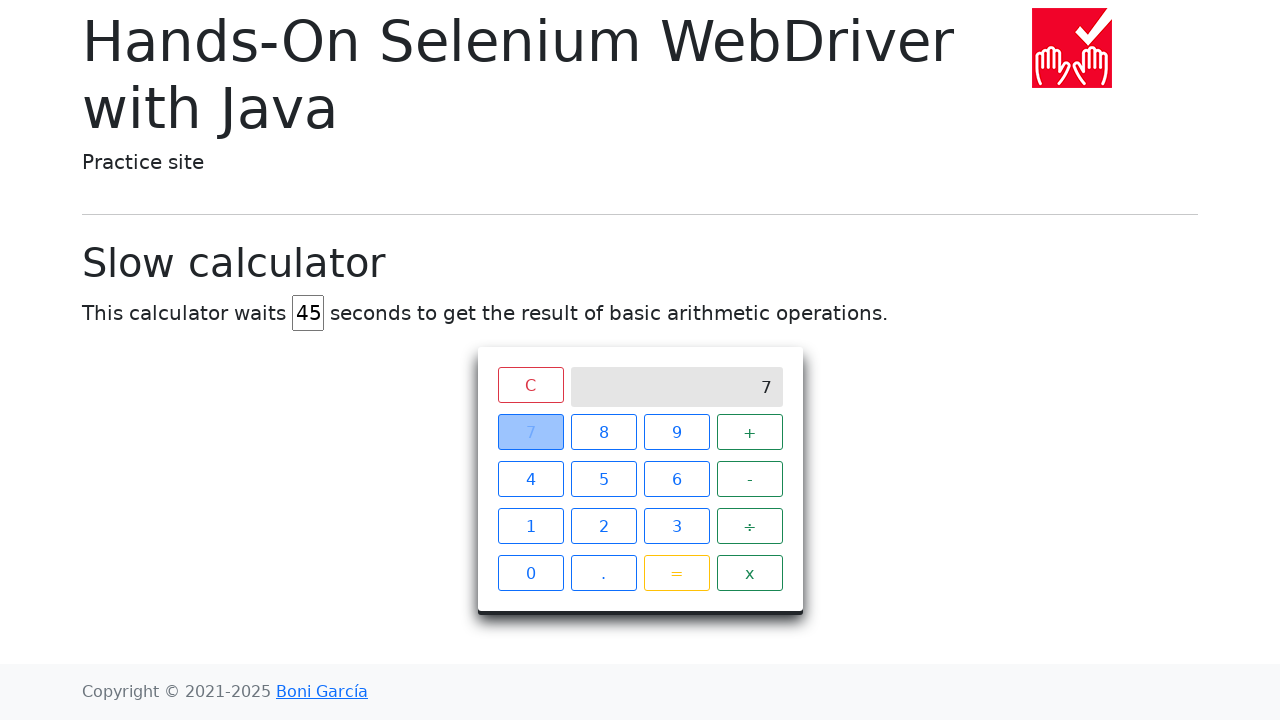

Clicked plus operator at (750, 432) on xpath=//span[text()="+"]
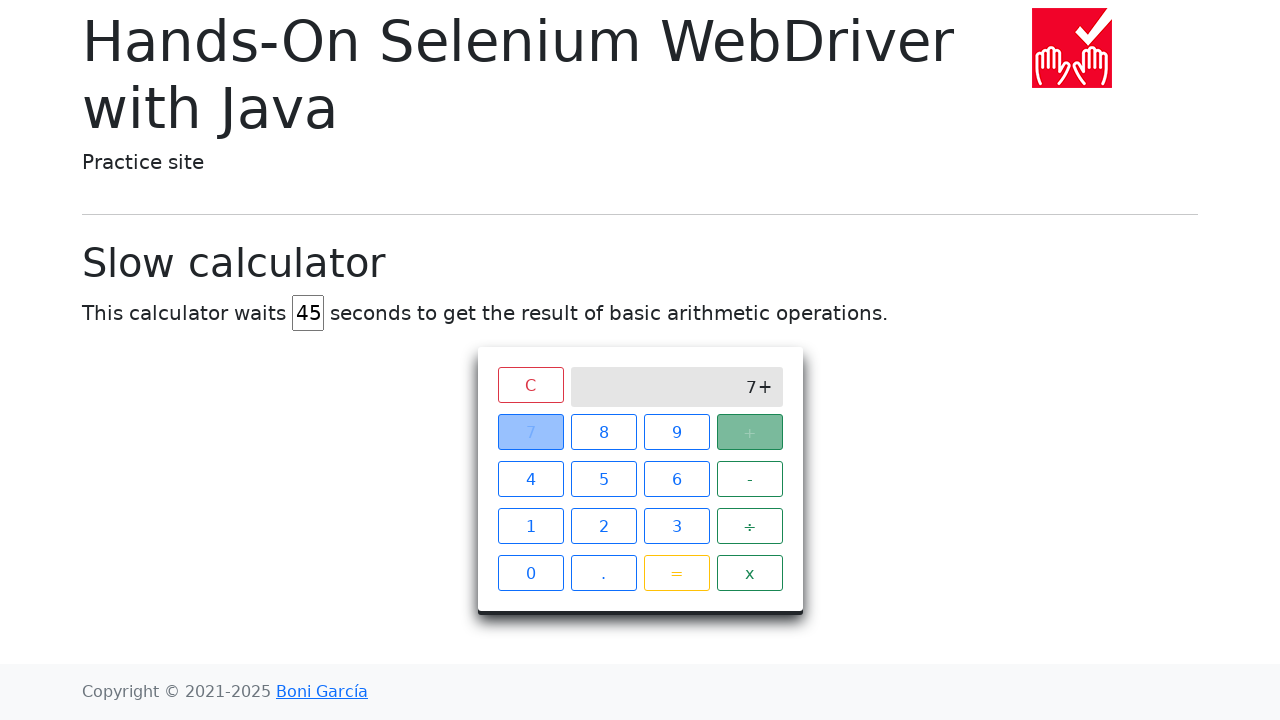

Clicked number 8 at (604, 432) on xpath=//span[text()="8"]
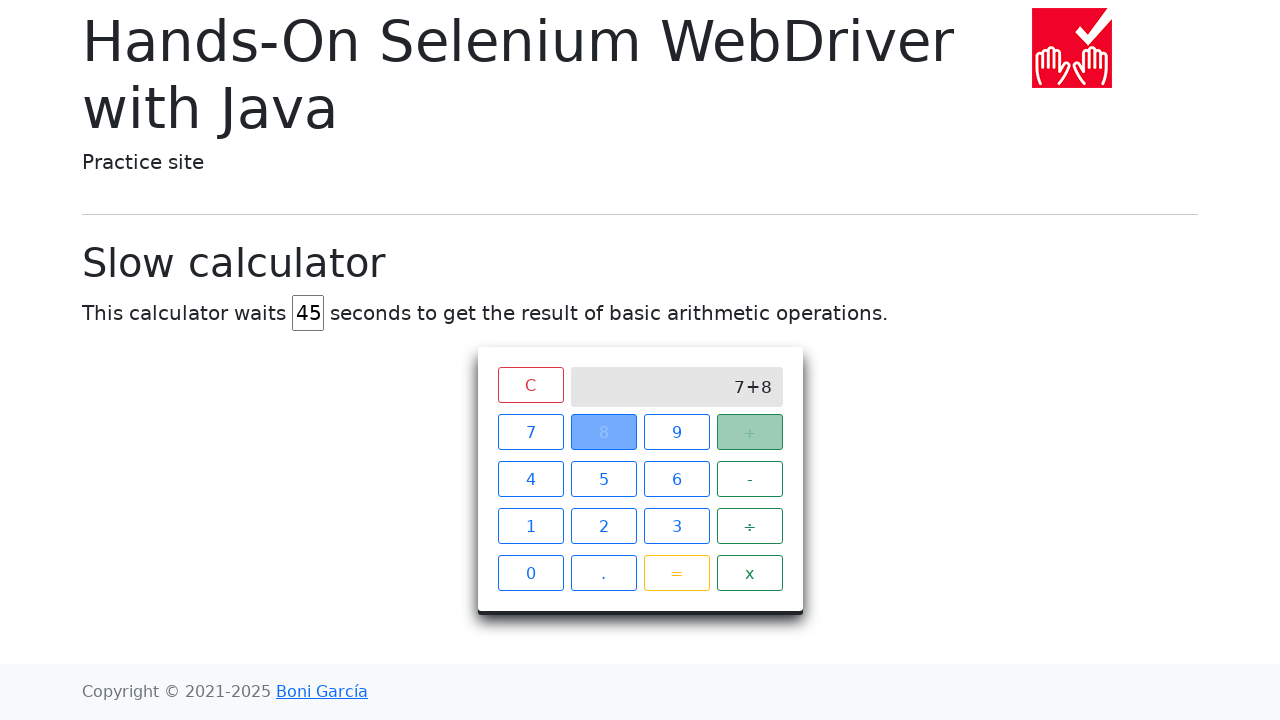

Clicked equals button to perform calculation at (676, 573) on xpath=//span[text()="="]
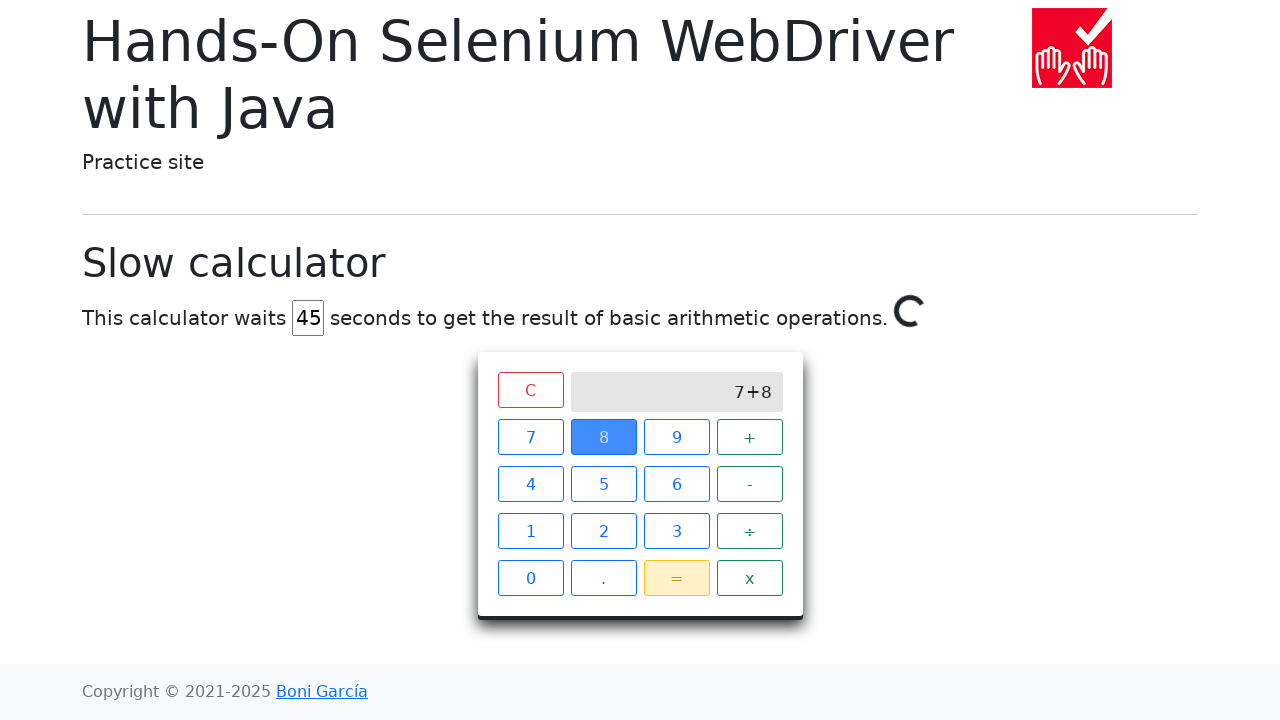

Waited for calculator result to equal 15
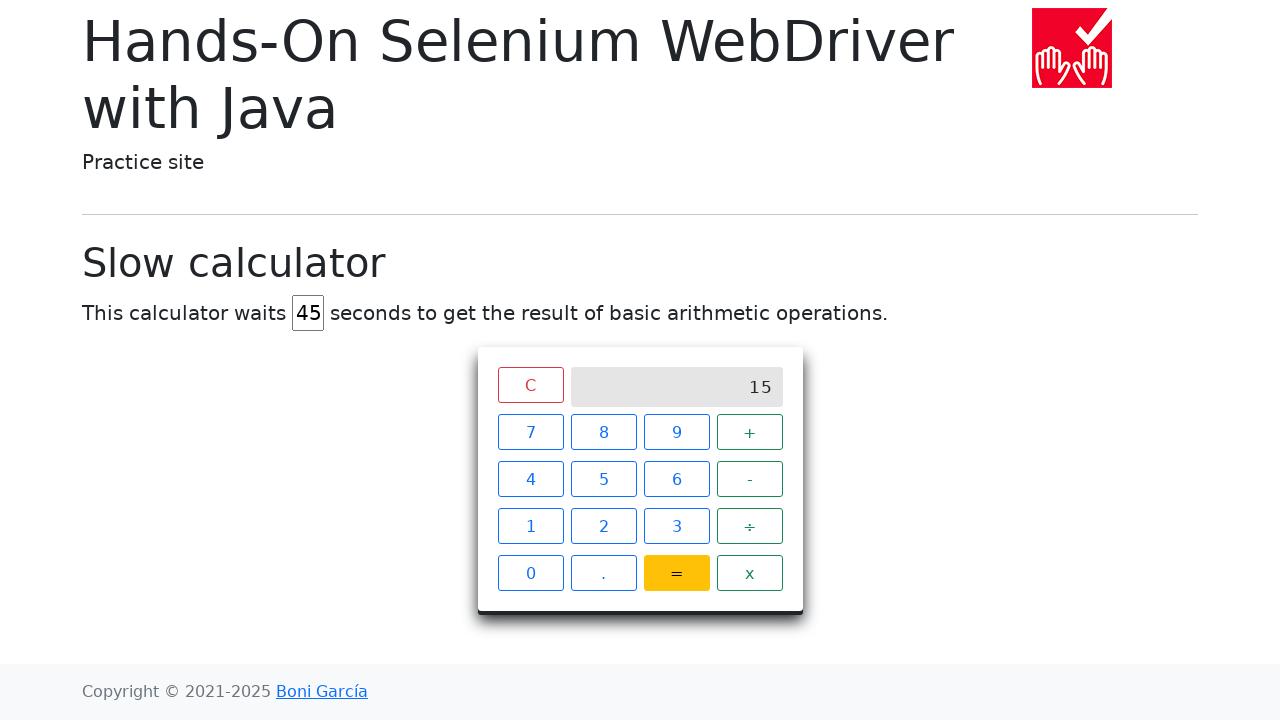

Retrieved result text from calculator screen
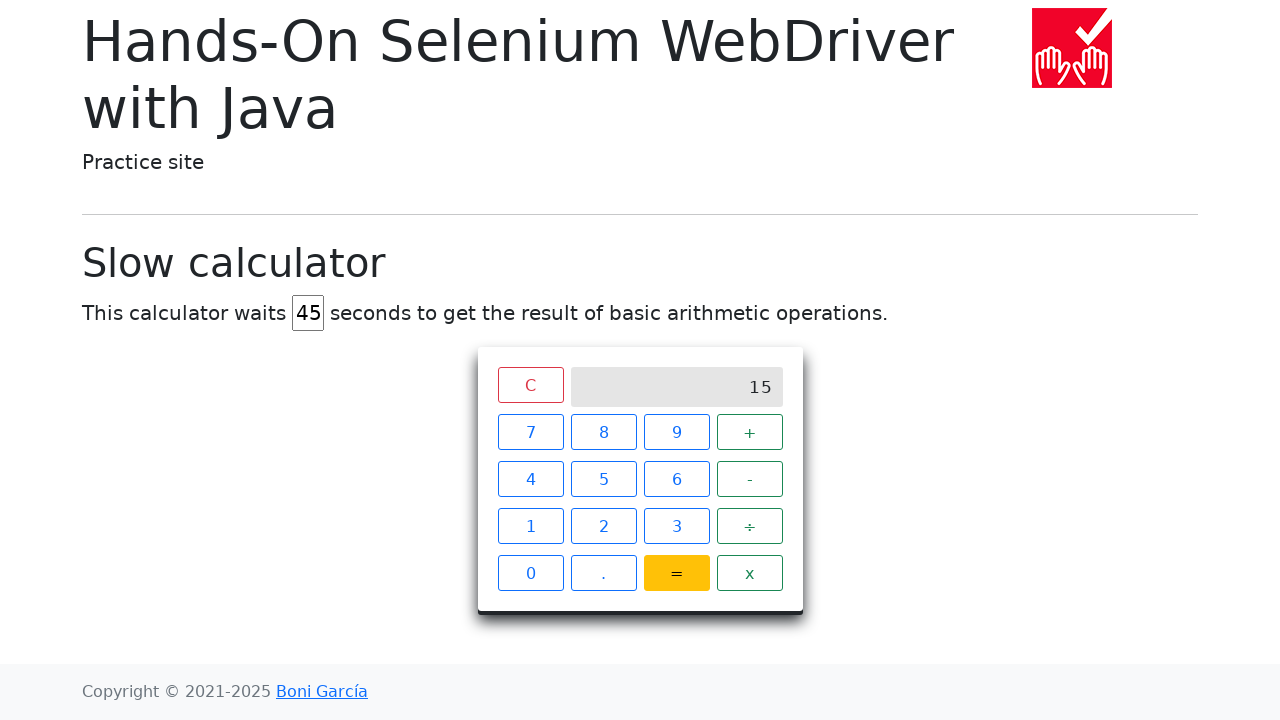

Verified calculation result equals 15
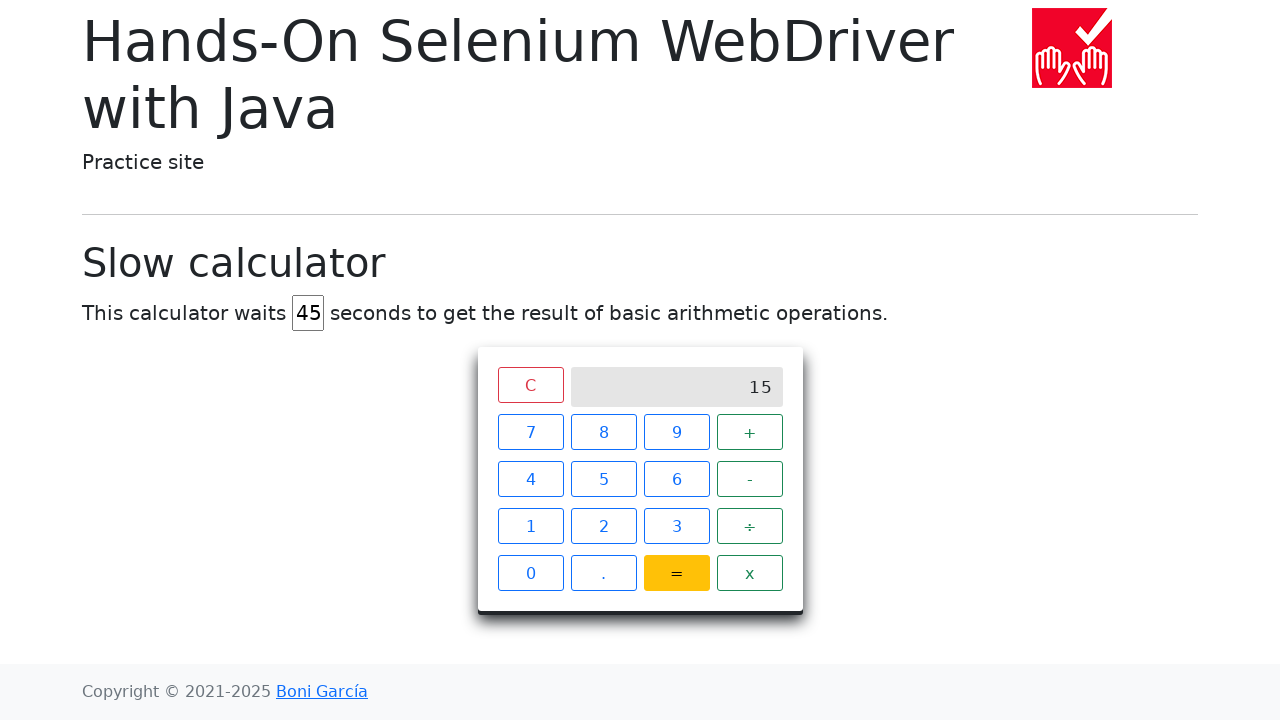

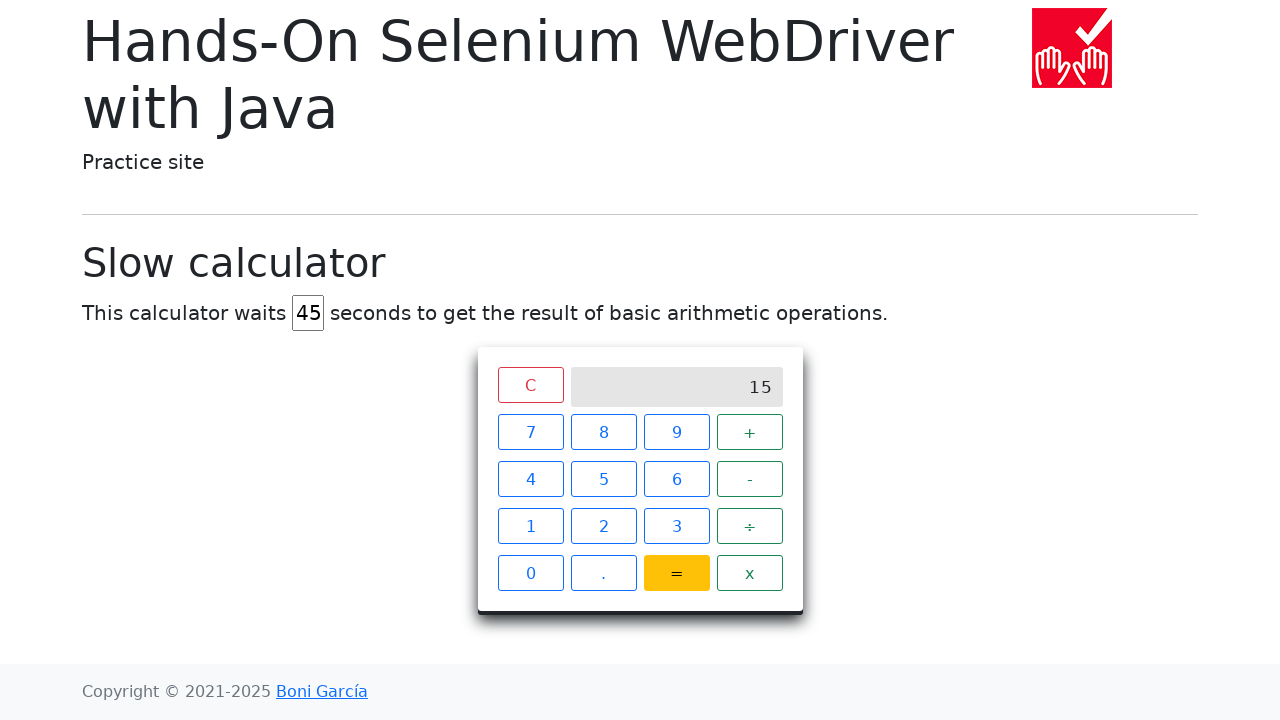